Navigates to GitHub homepage, then visits a specific user profile page, verifies the page title contains the username, and navigates back to the previous page.

Starting URL: http://github.com

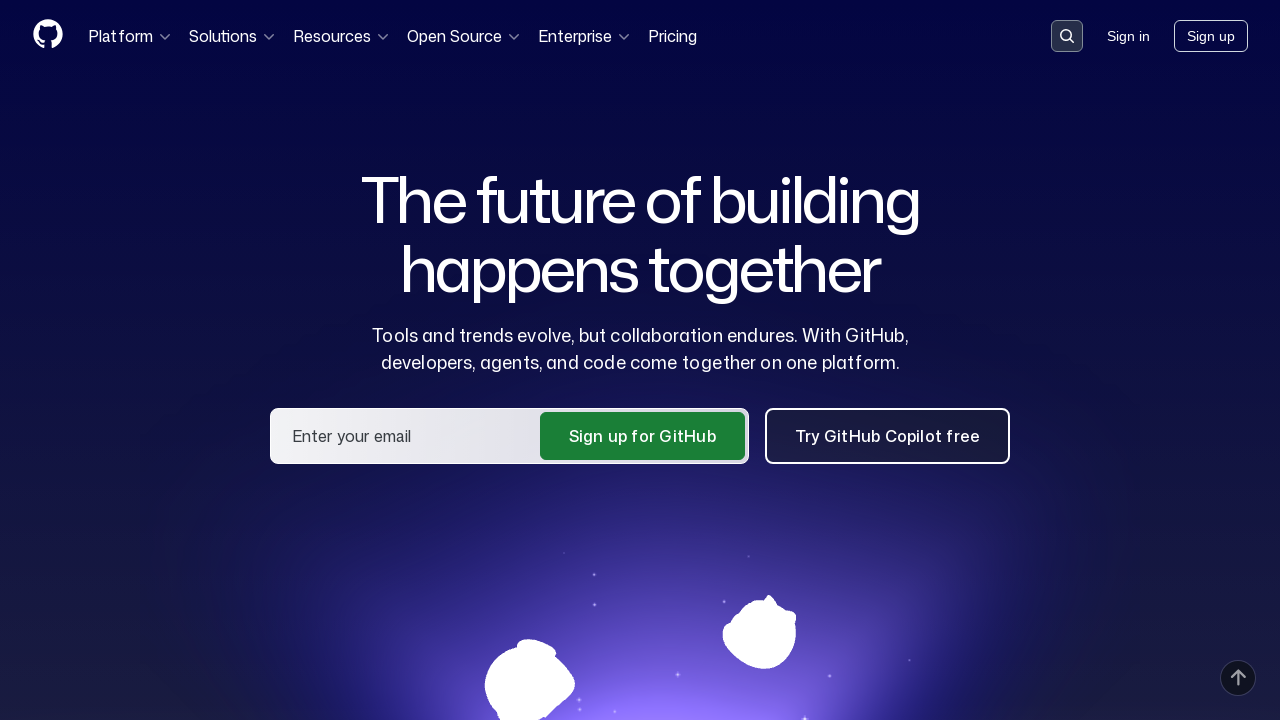

GitHub homepage loaded
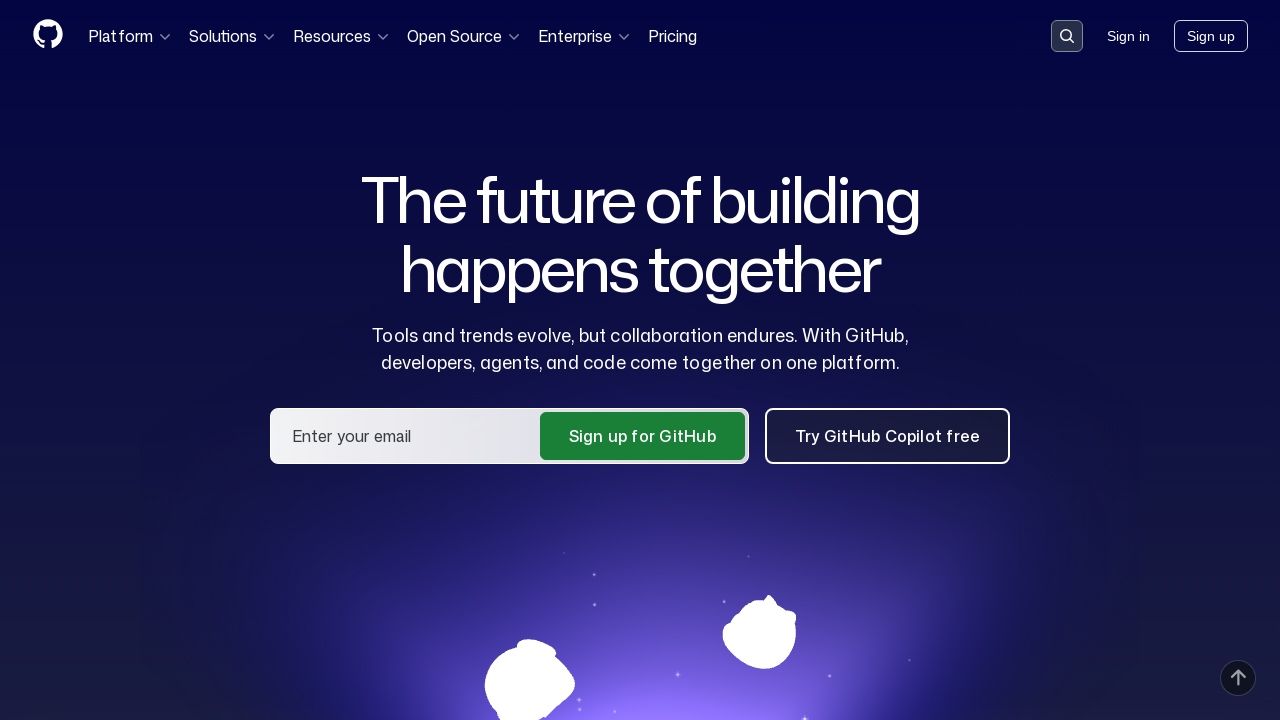

Navigated to user profile page for 19890925sbl
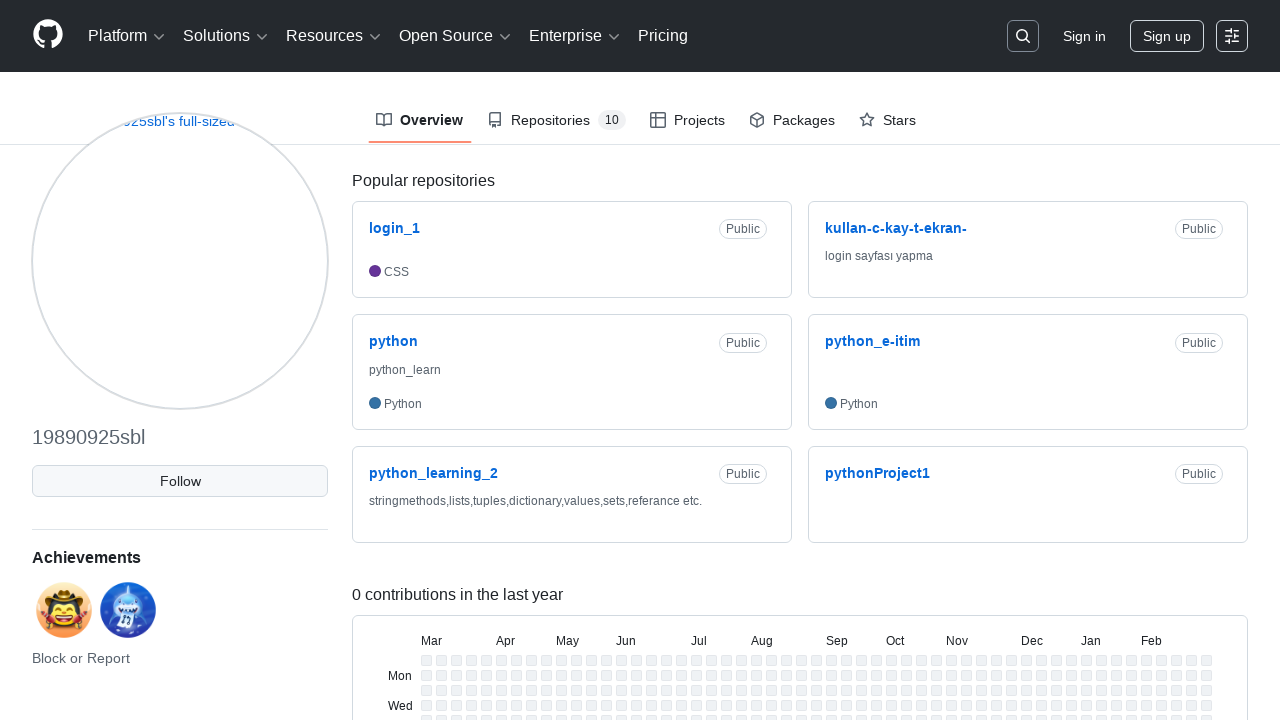

User profile page loaded
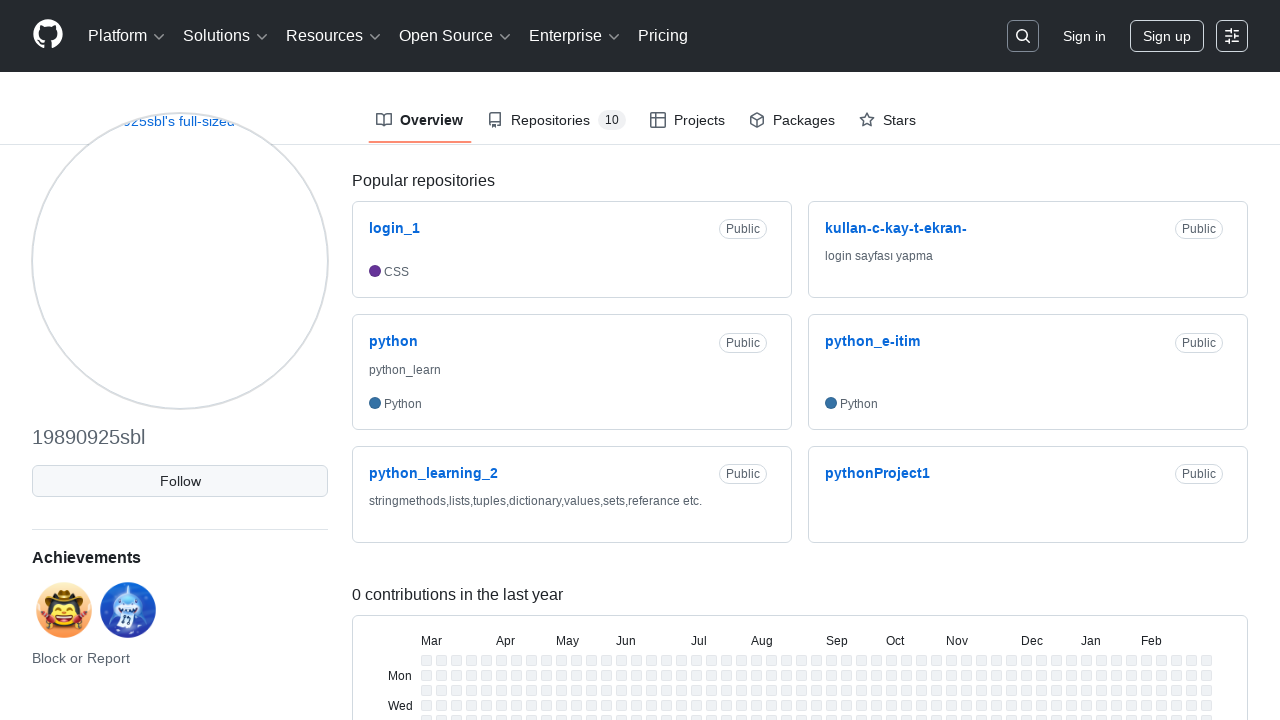

Verified page title contains username '19890925sbl'
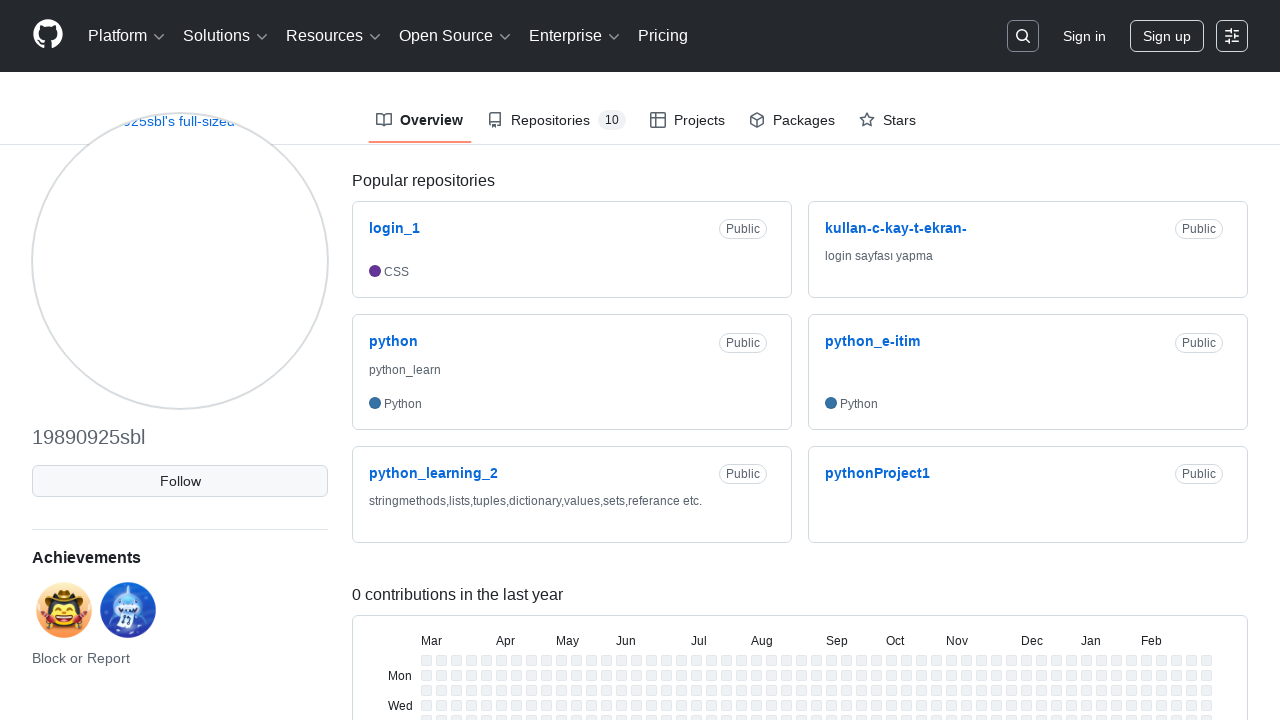

Navigated back to previous page
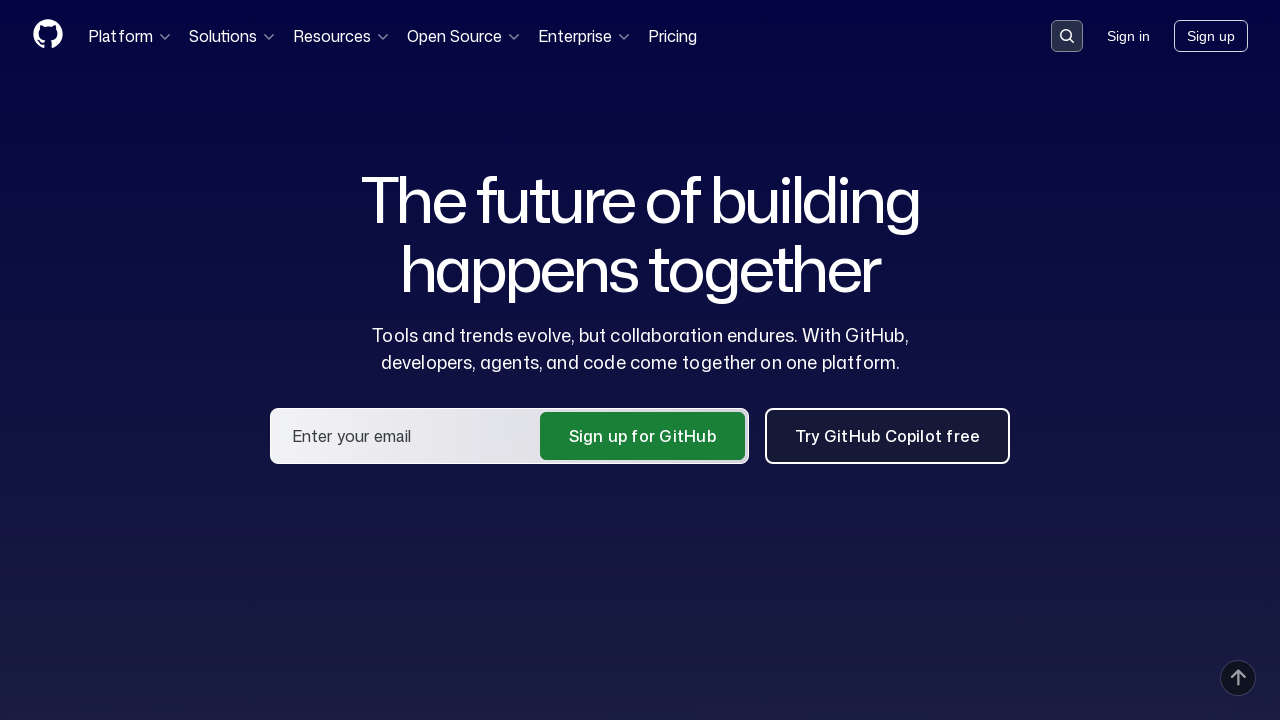

Previous page loaded after navigation
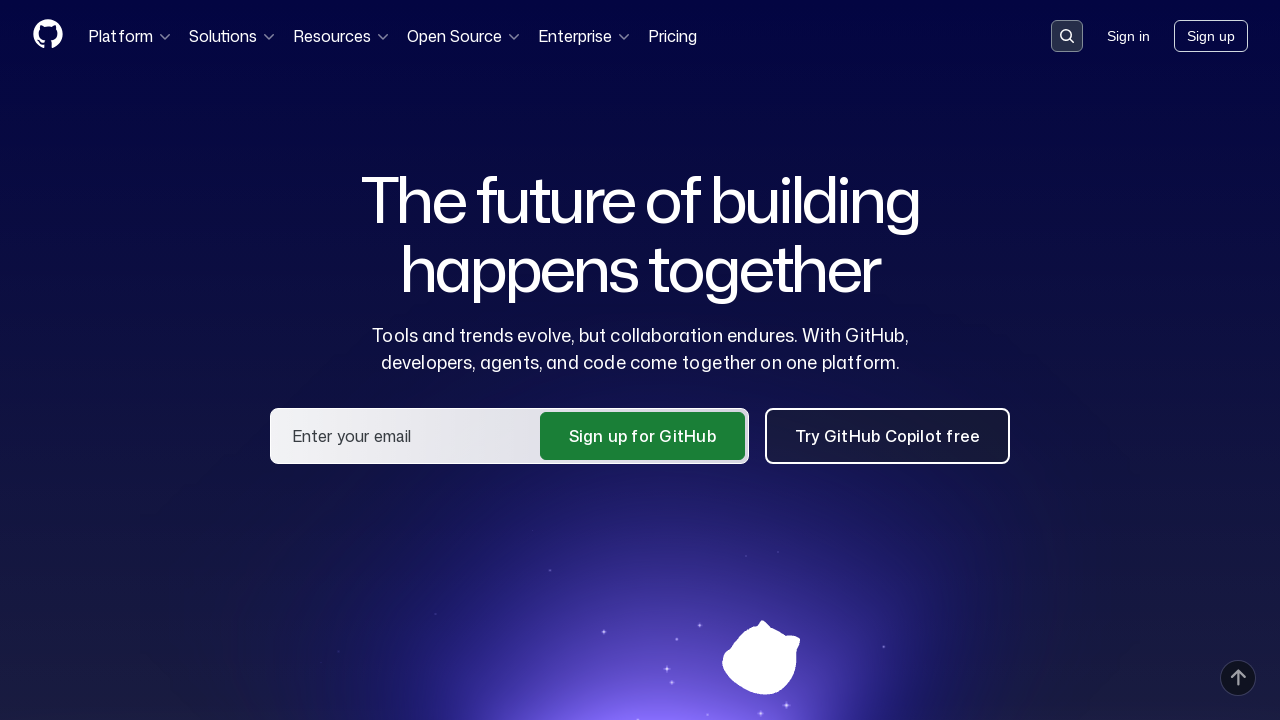

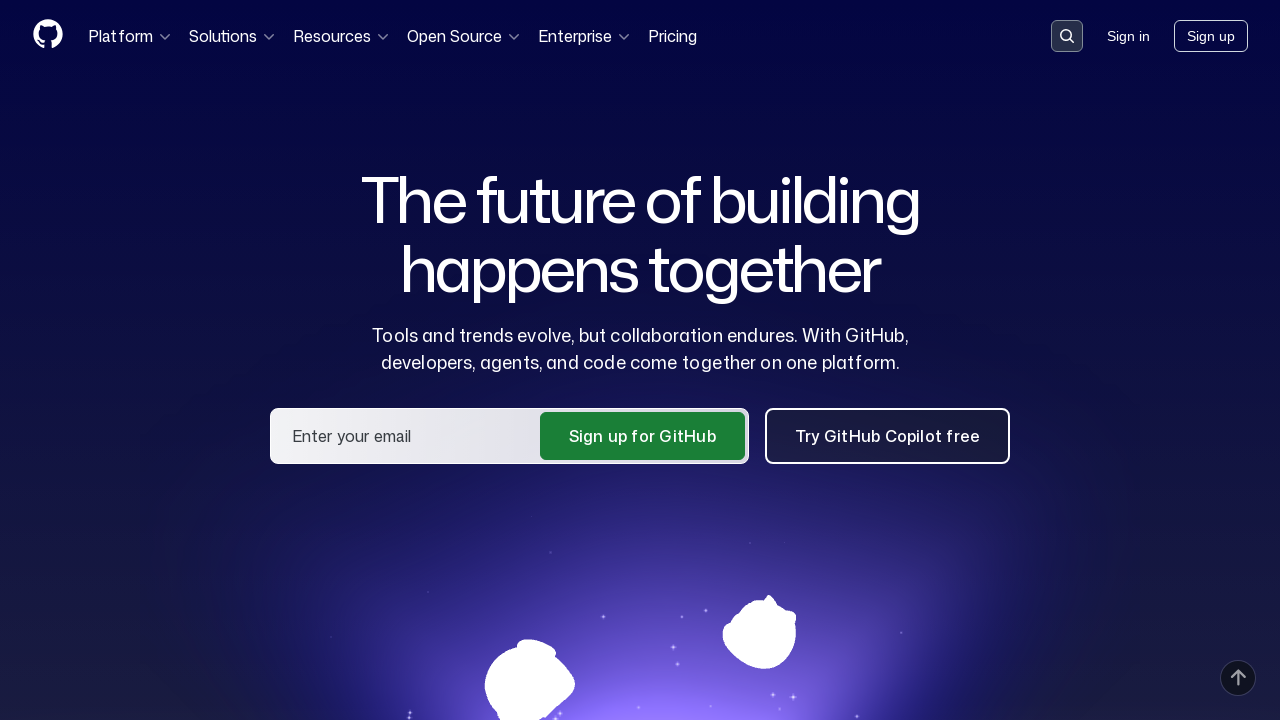